Navigates to a drag and drop demo page, maximizes the browser window, and verifies the page loads by checking the title and URL are accessible.

Starting URL: http://demo.guru99.com/test/drag_drop.html

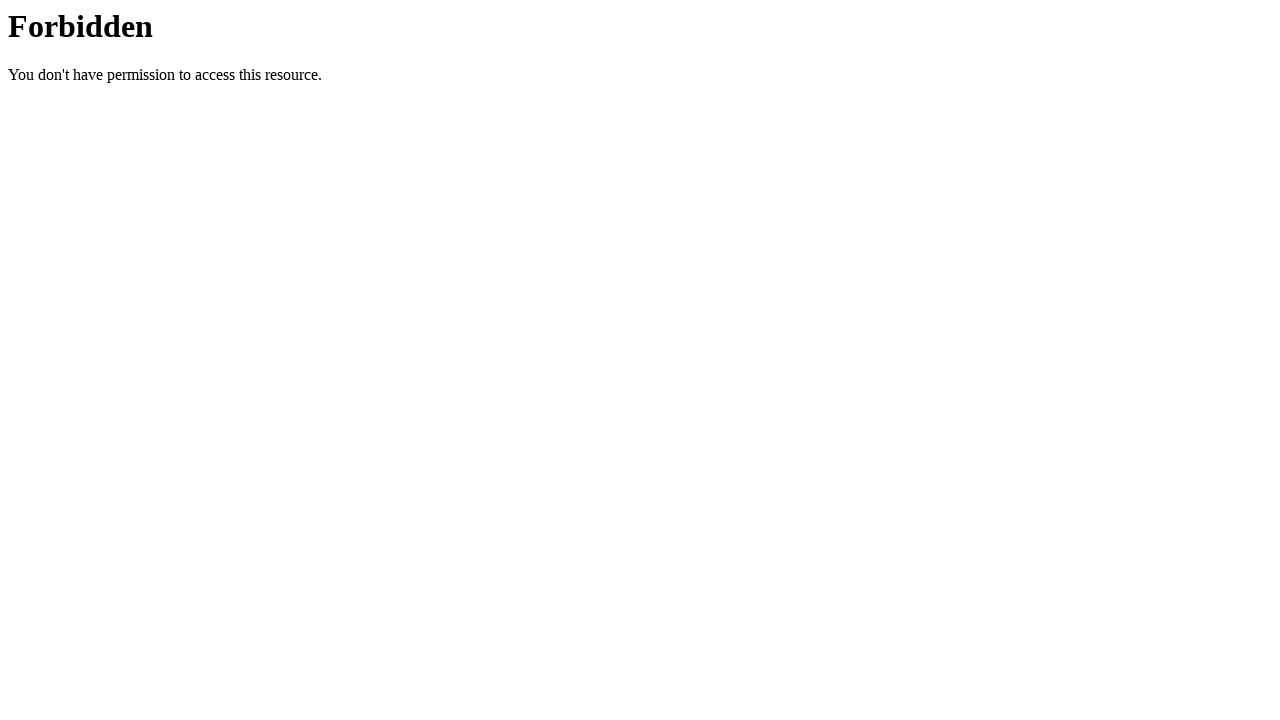

Set viewport to 1920x1080 to maximize browser window
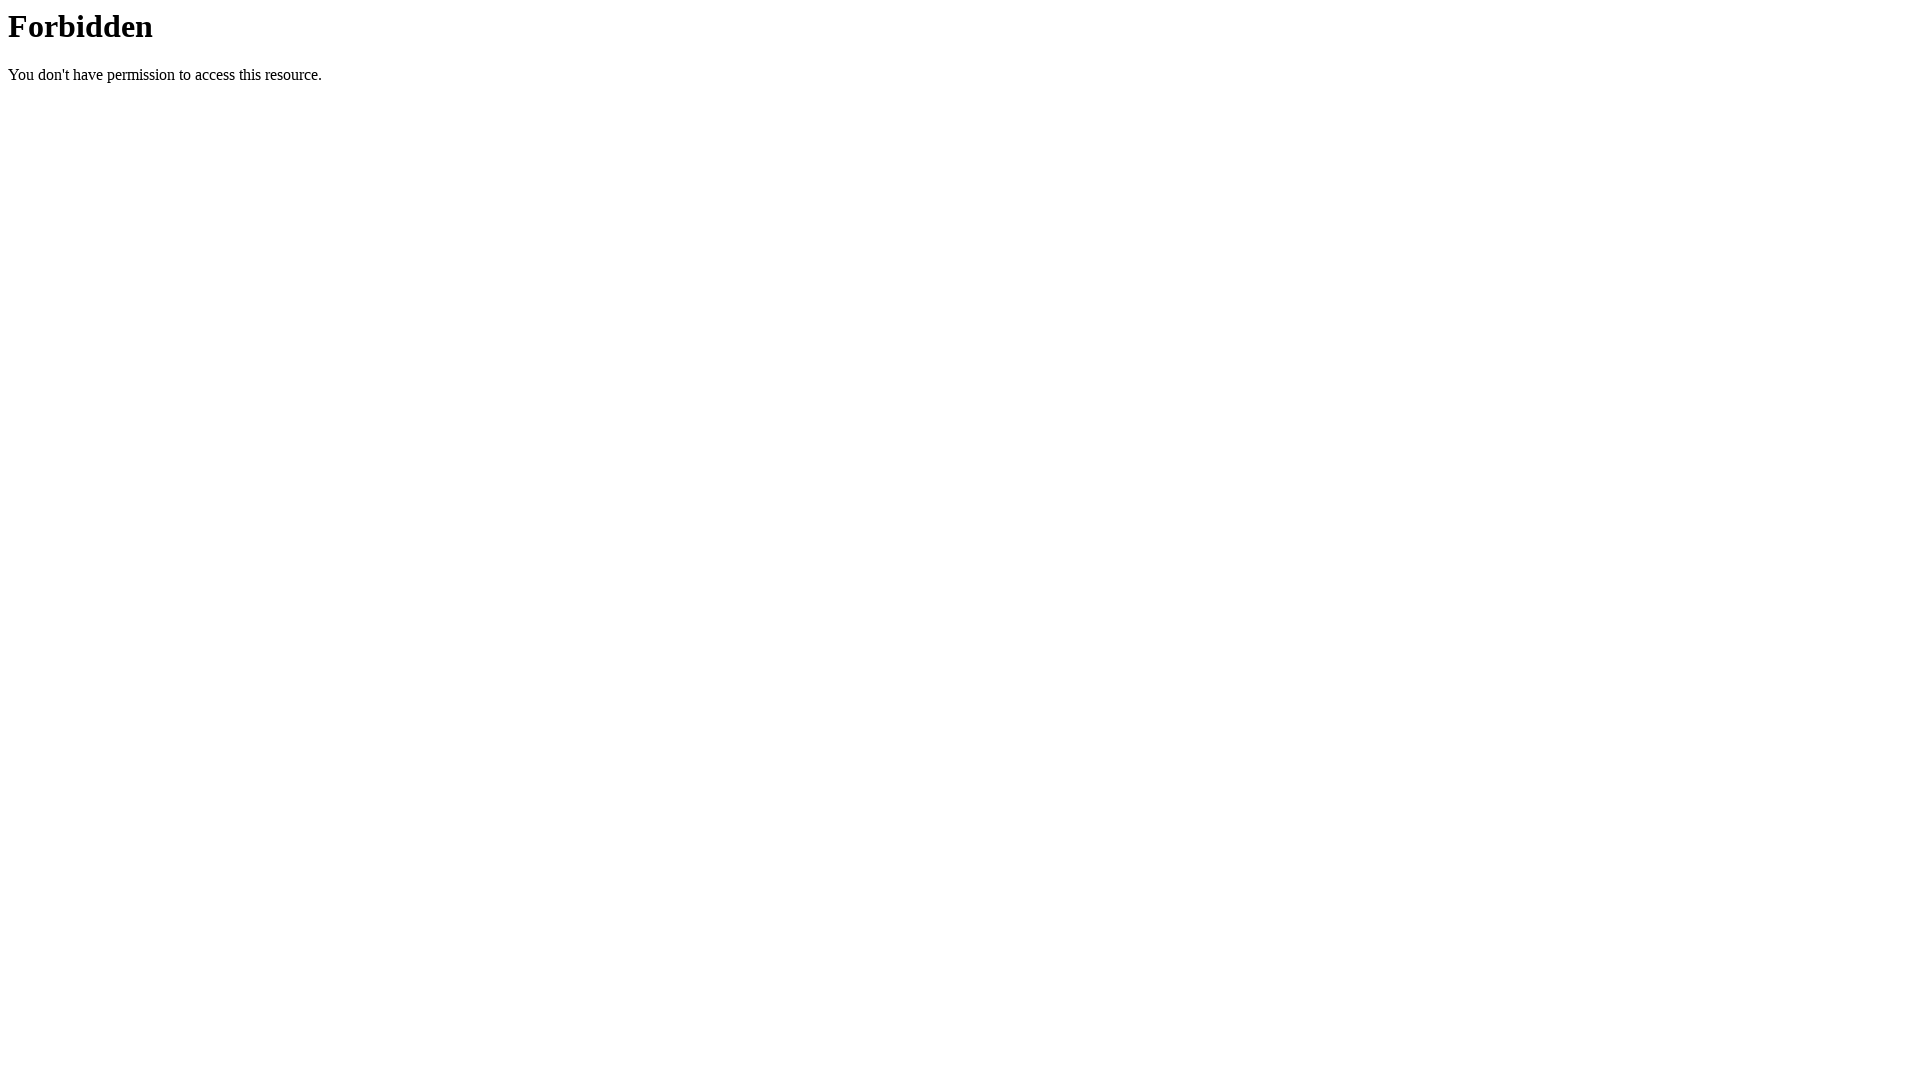

Page loaded successfully (domcontentloaded state reached)
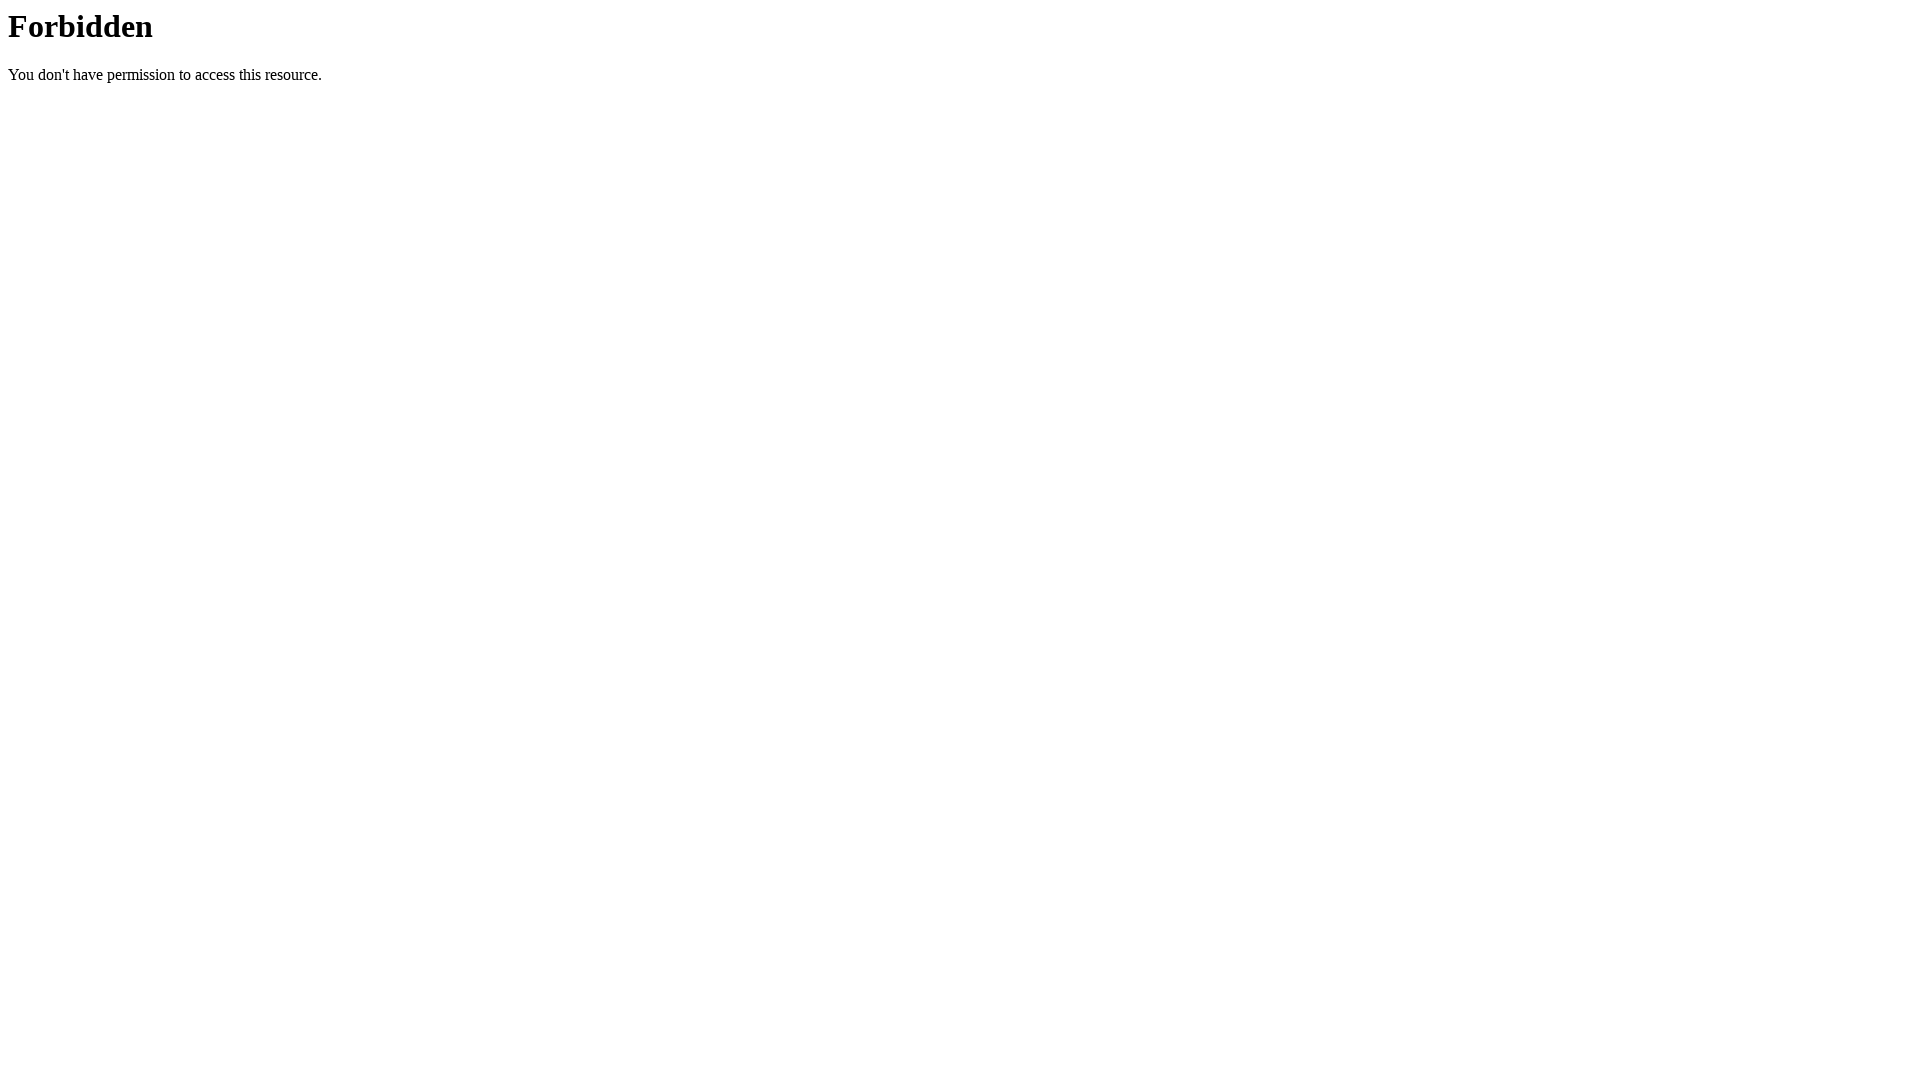

Retrieved page title: 403 Forbidden
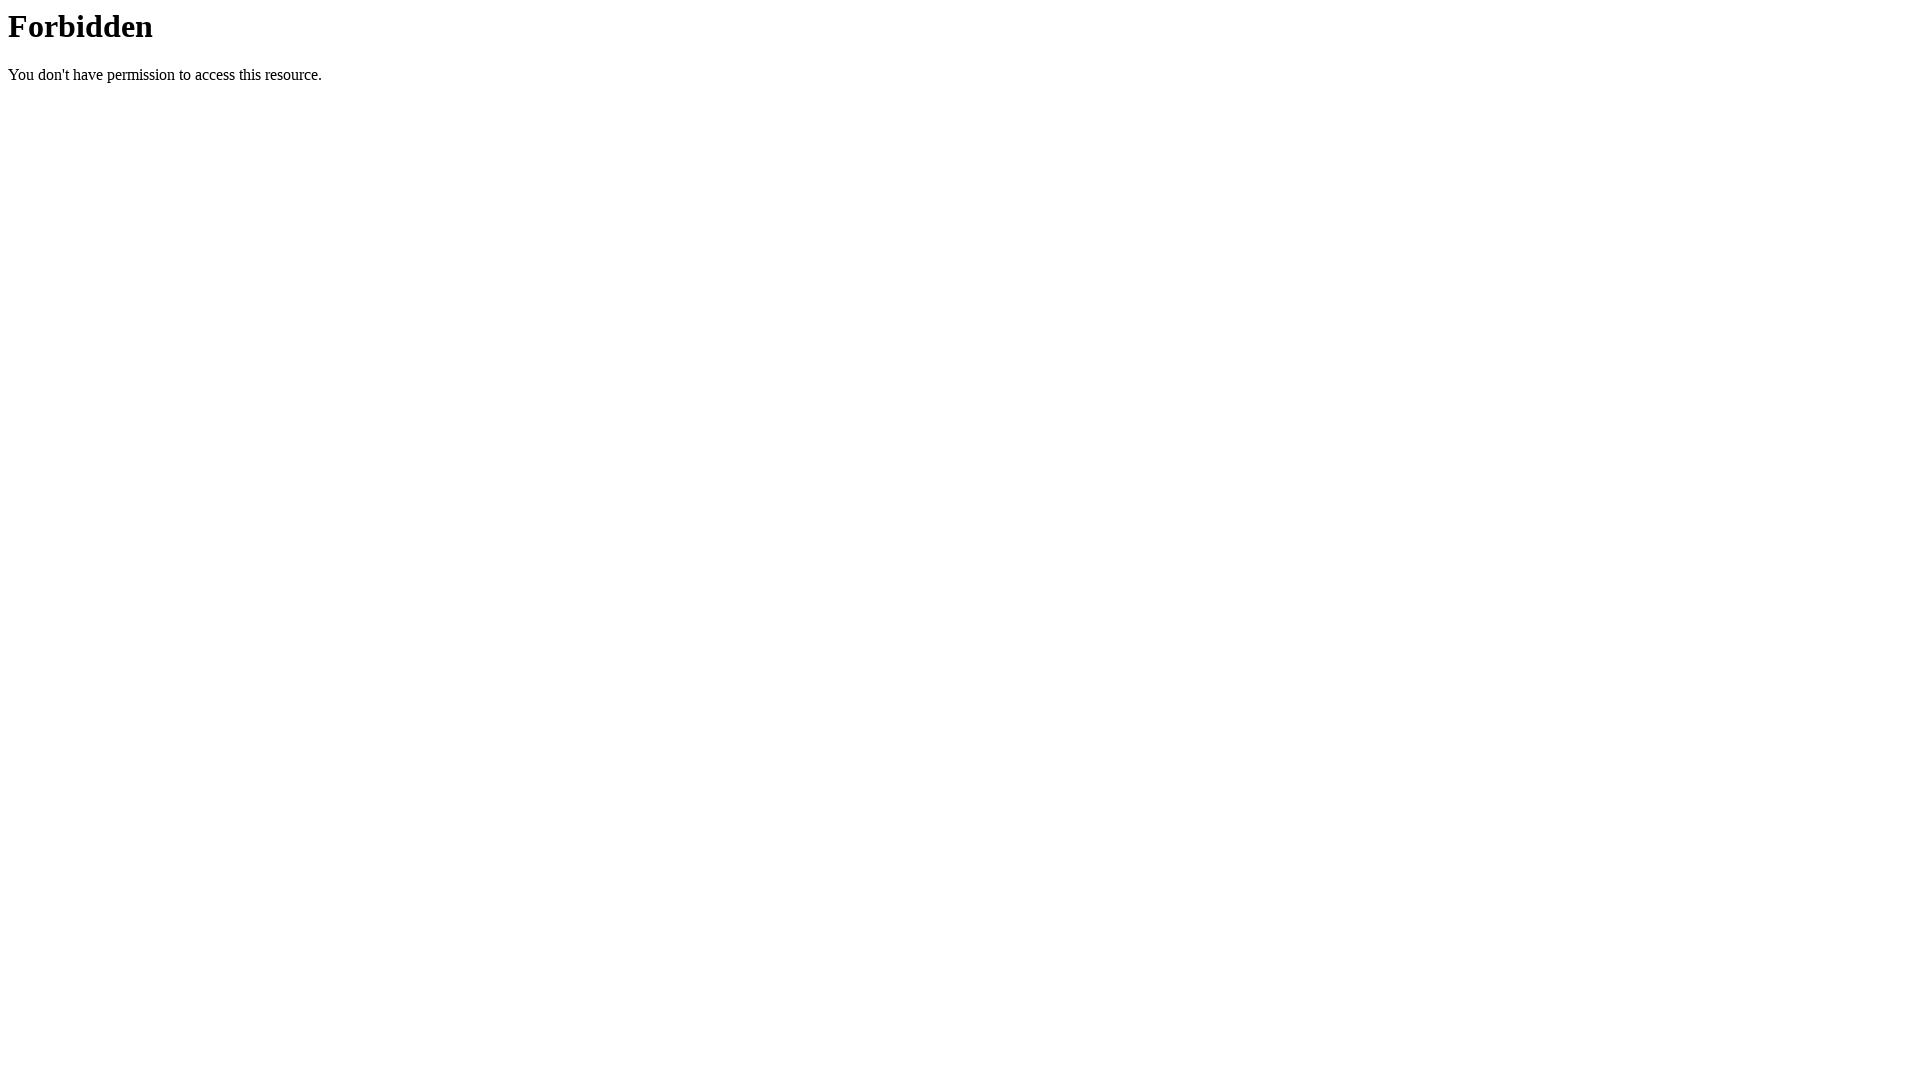

Retrieved current URL: http://demo.guru99.com/test/drag_drop.html
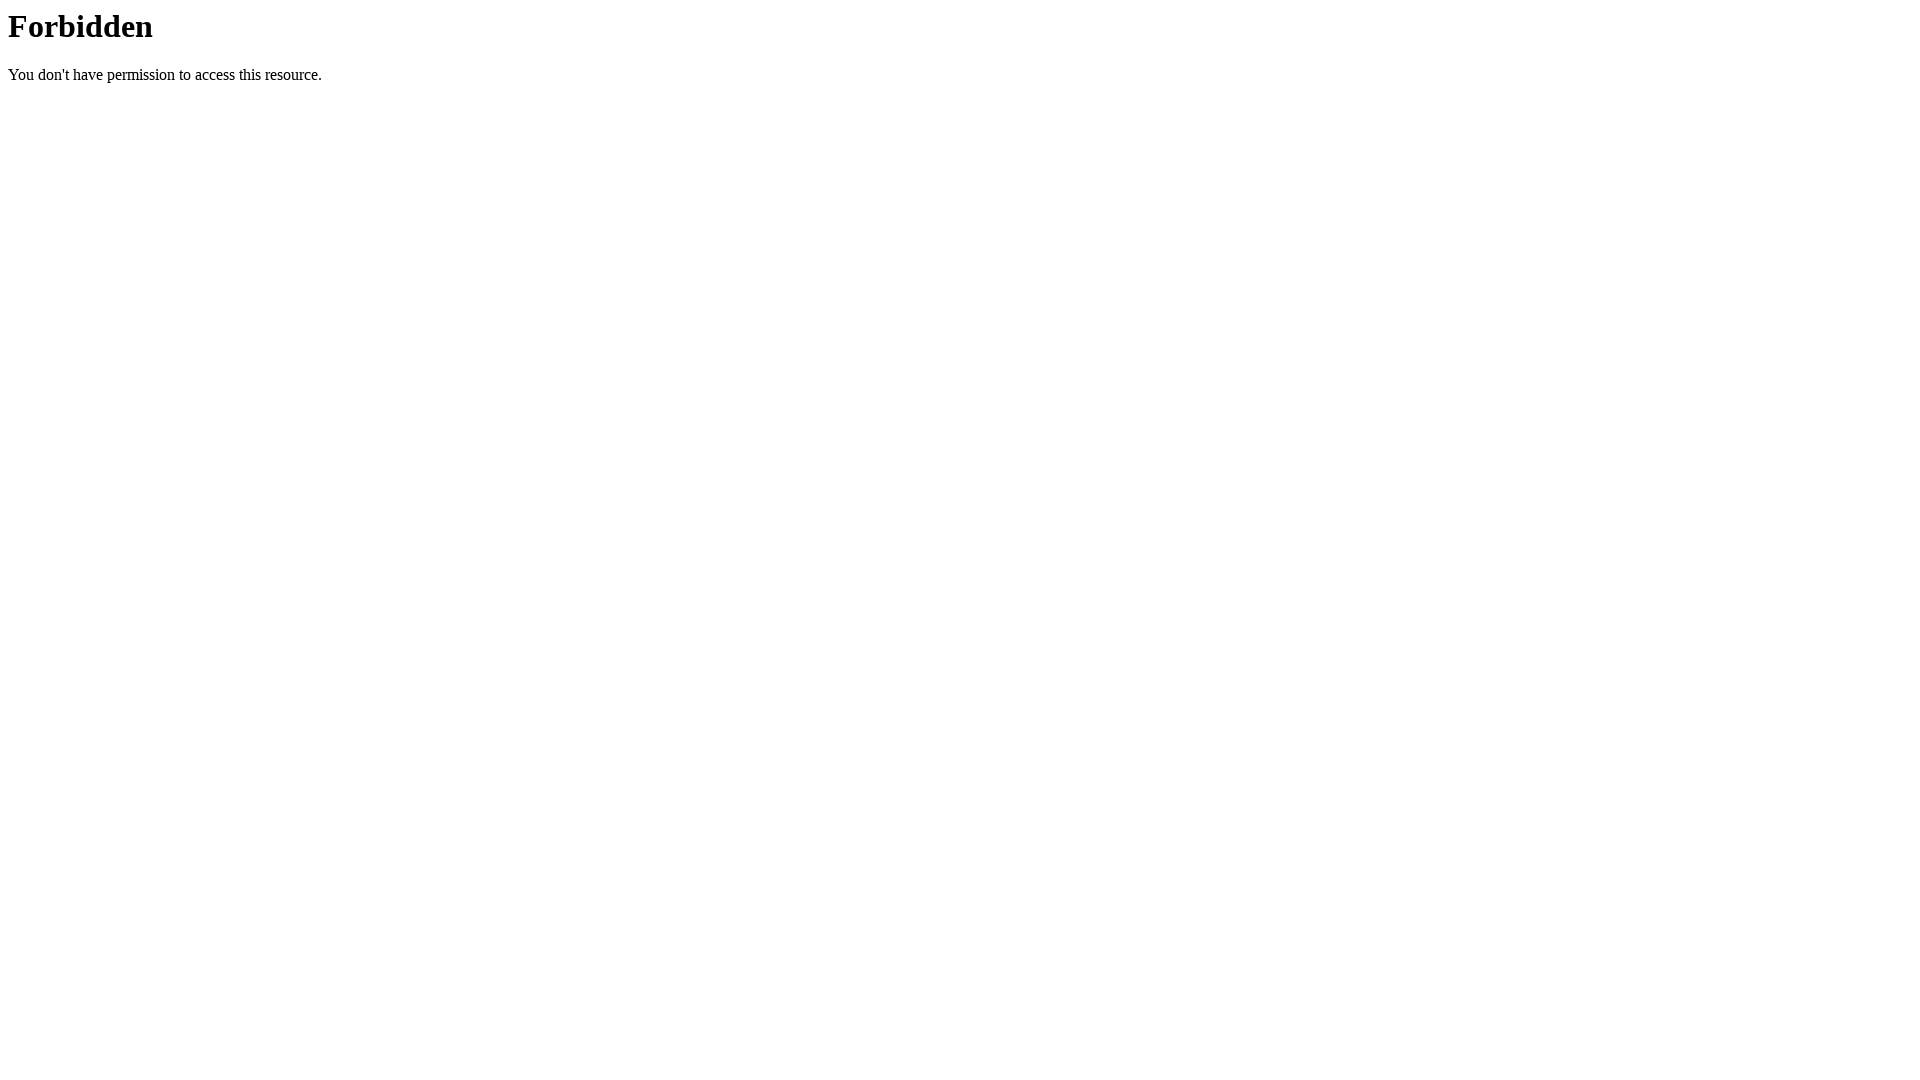

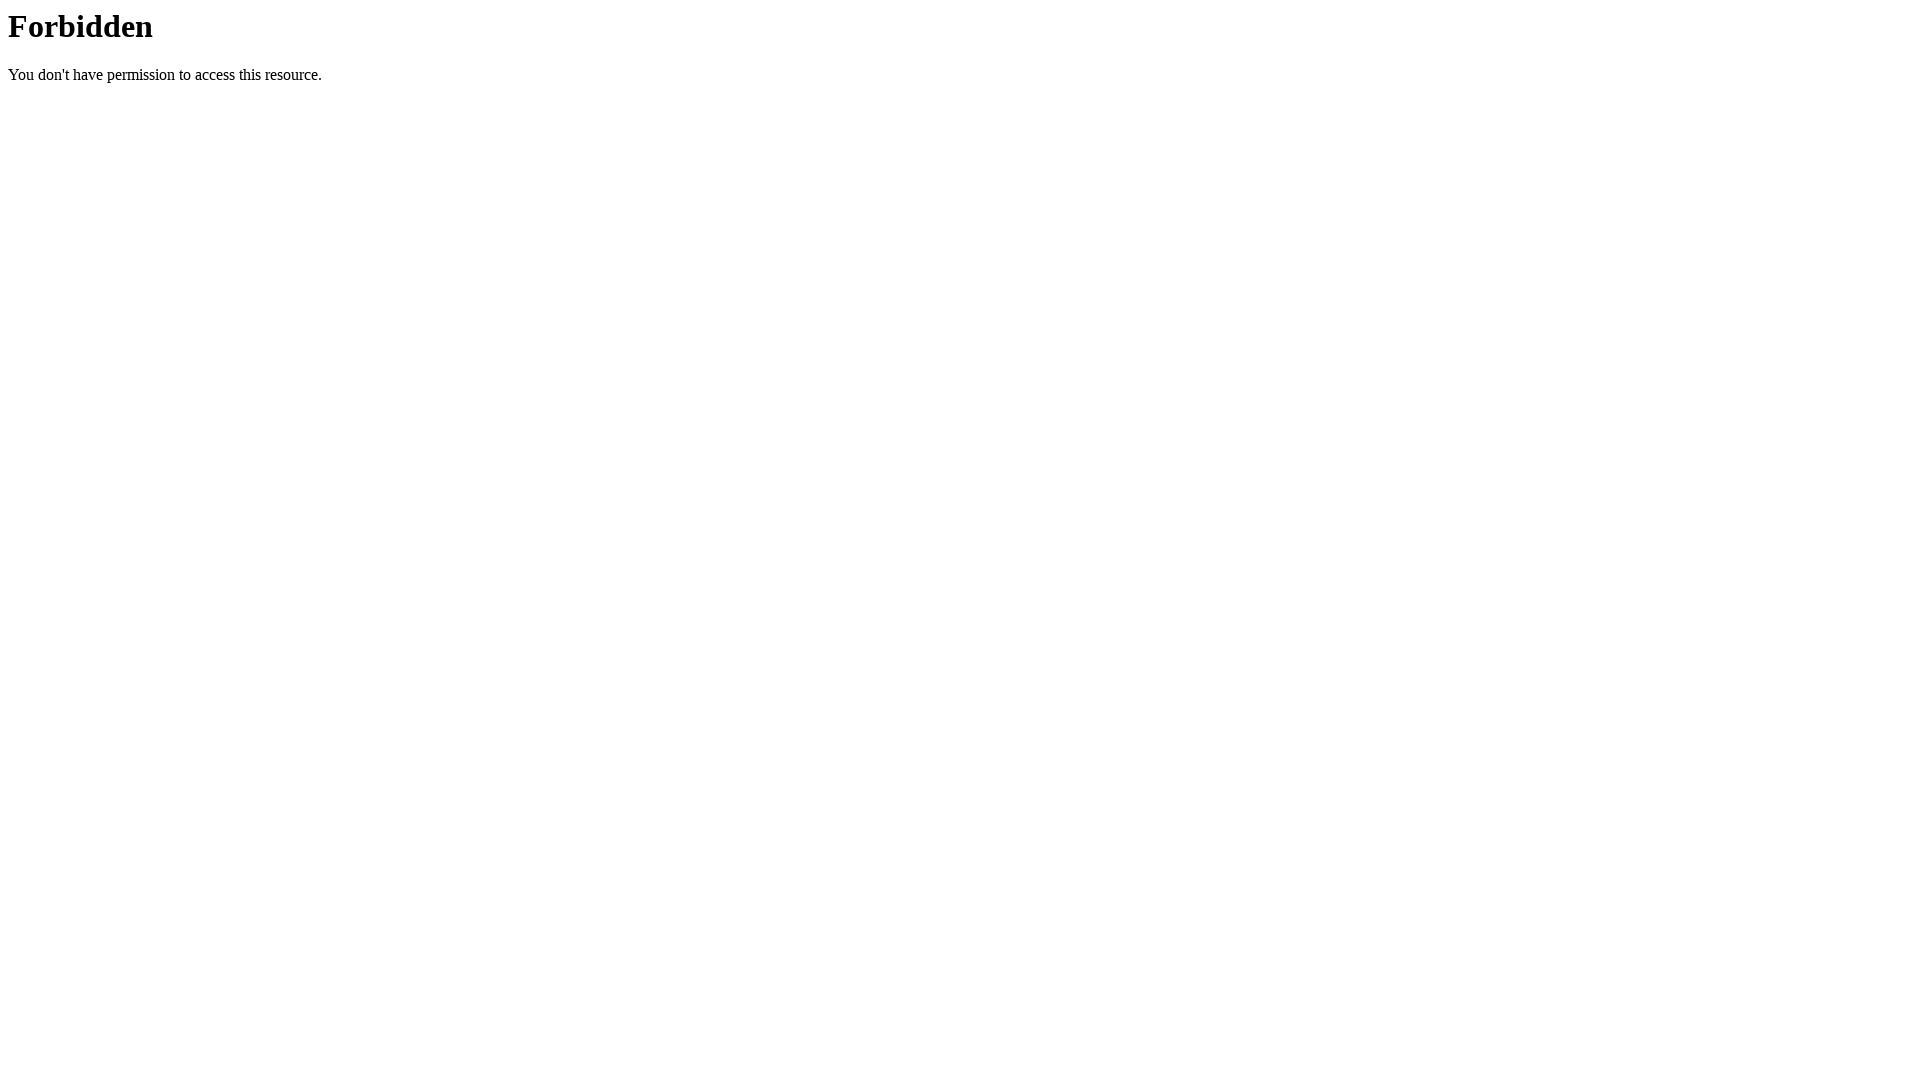